Tests double-click functionality on W3Schools by navigating to a tryit page, switching to the iframe containing the result, and performing a double-click action on a paragraph element to trigger a JavaScript function.

Starting URL: https://www.w3schools.com/jsref/tryit.asp?filename=tryjsref_ondblclick

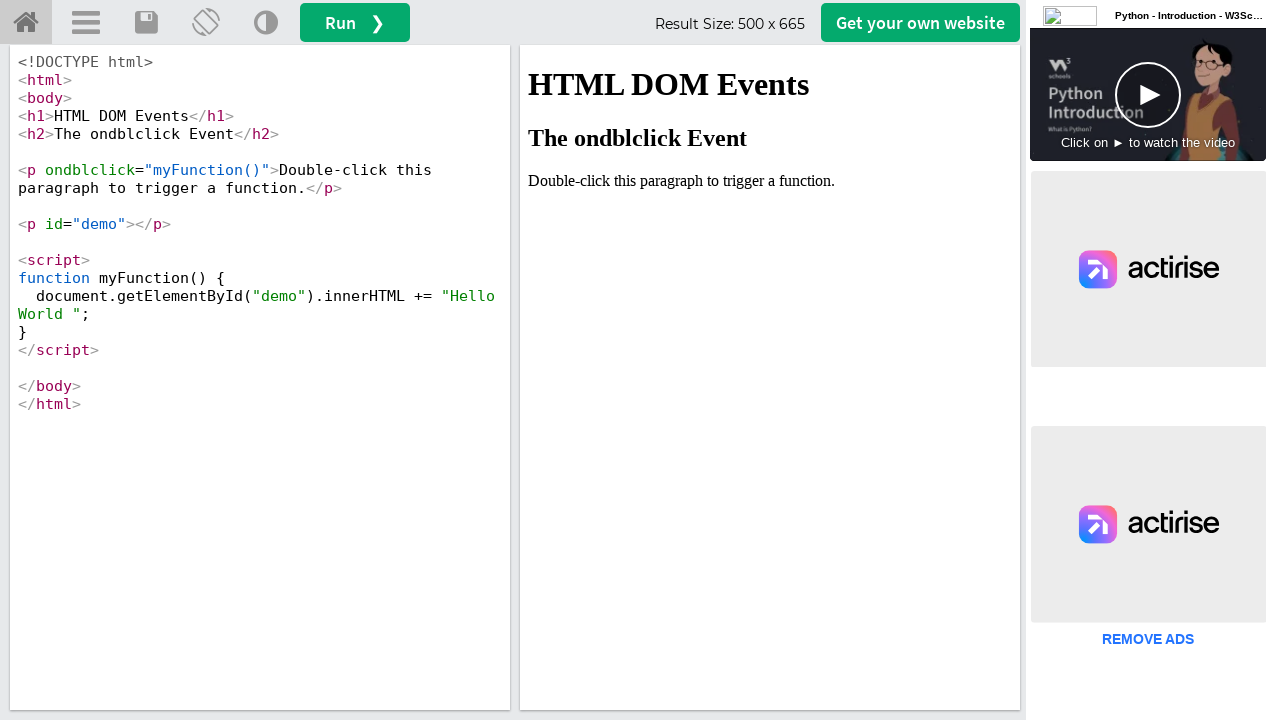

Located iframe with ID 'iframeResult' containing the result
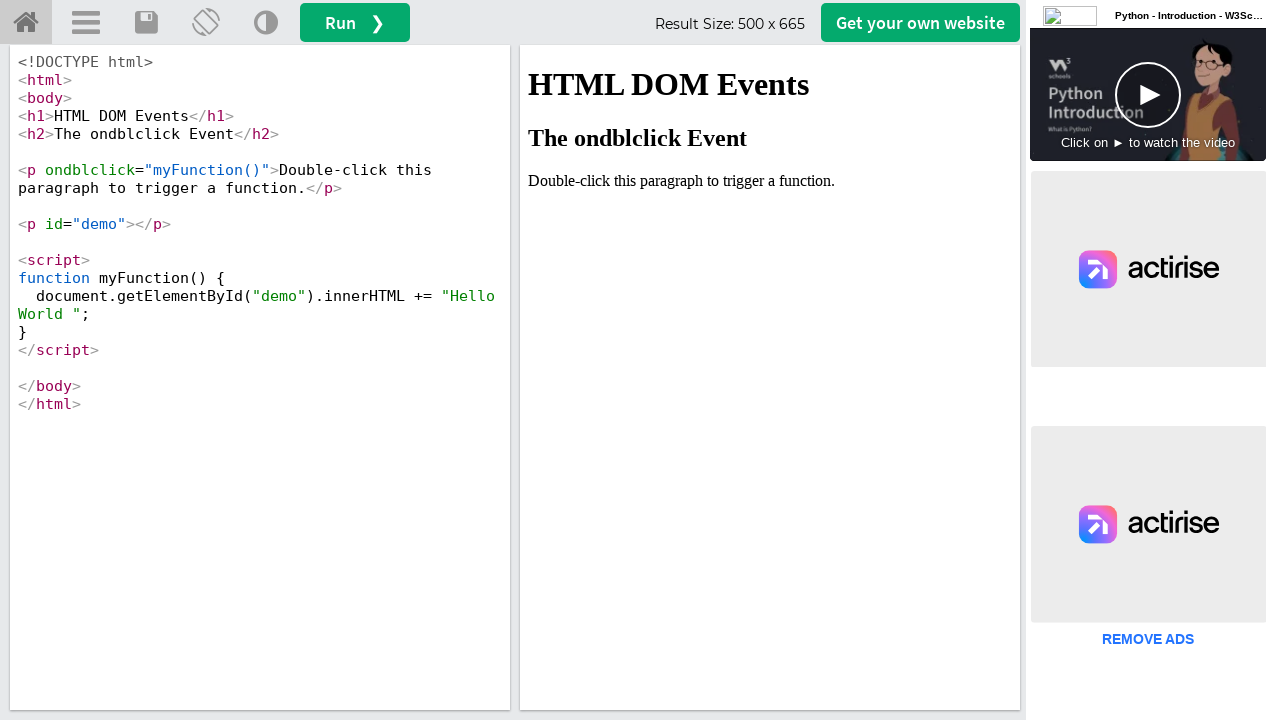

Double-clicked the paragraph element to trigger the JavaScript function at (770, 181) on #iframeResult >> internal:control=enter-frame >> xpath=//p[contains(text(),'Doub
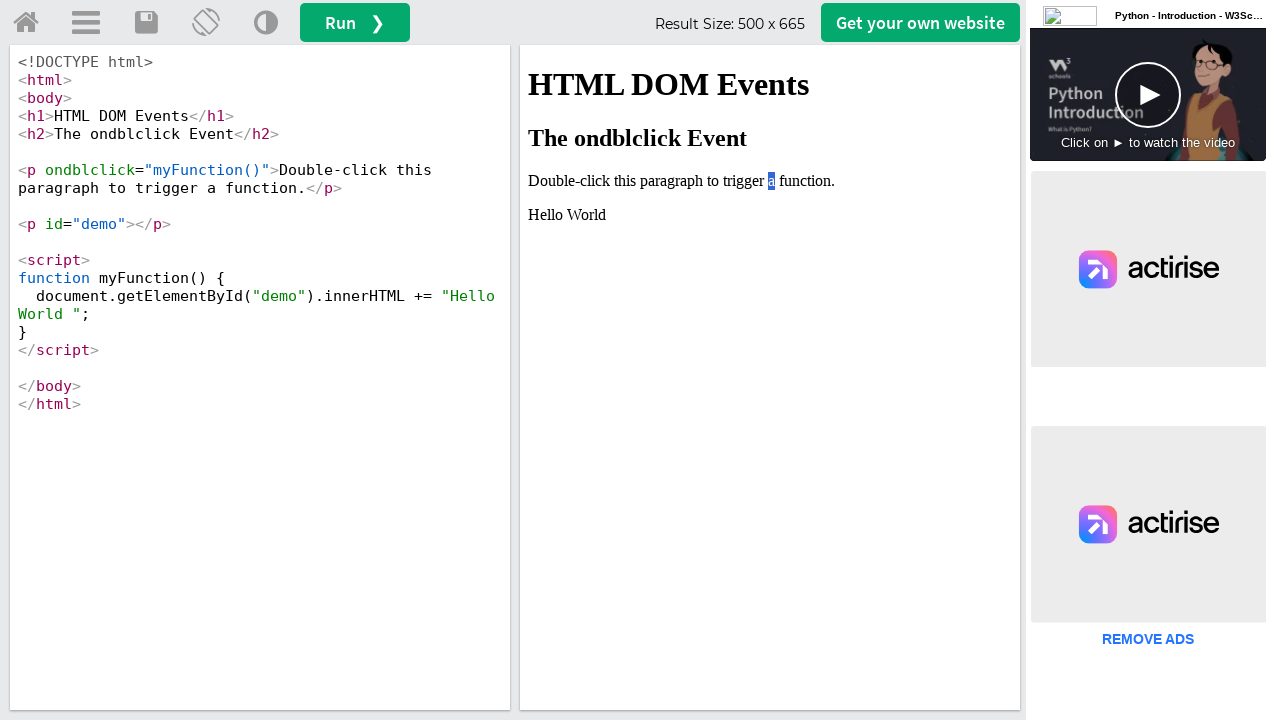

Waited 1 second to observe the result of the double-click action
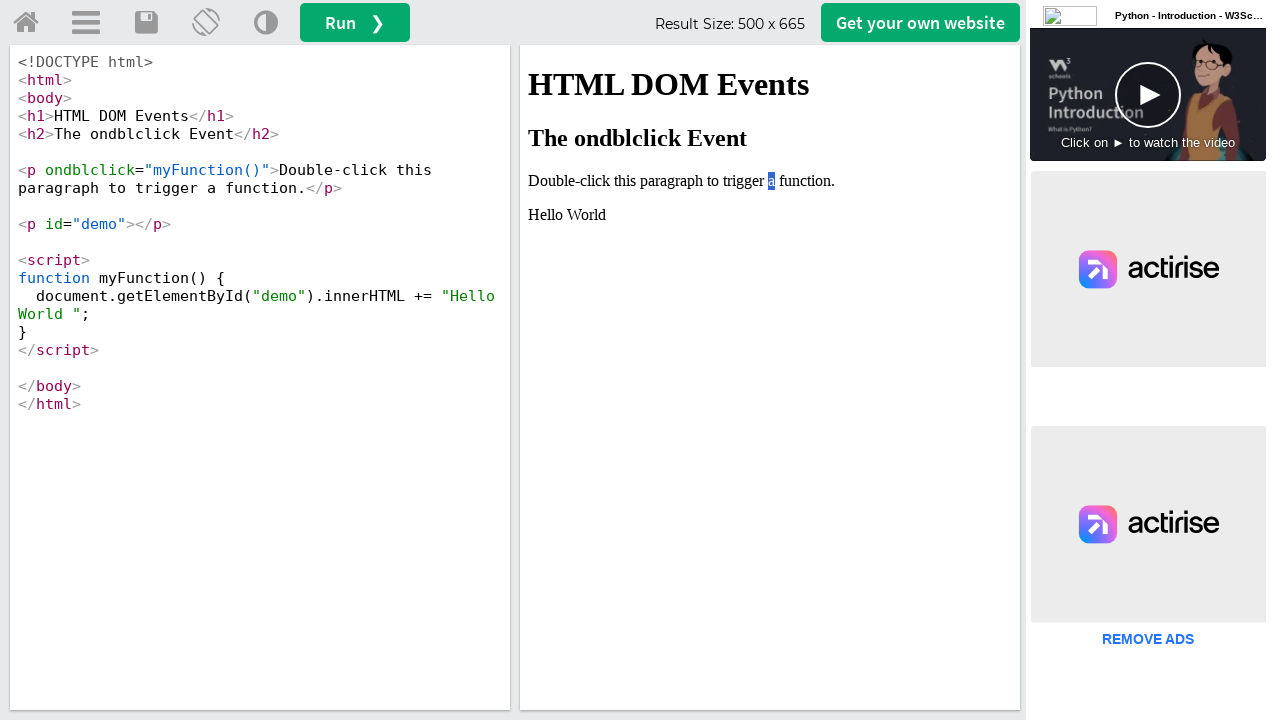

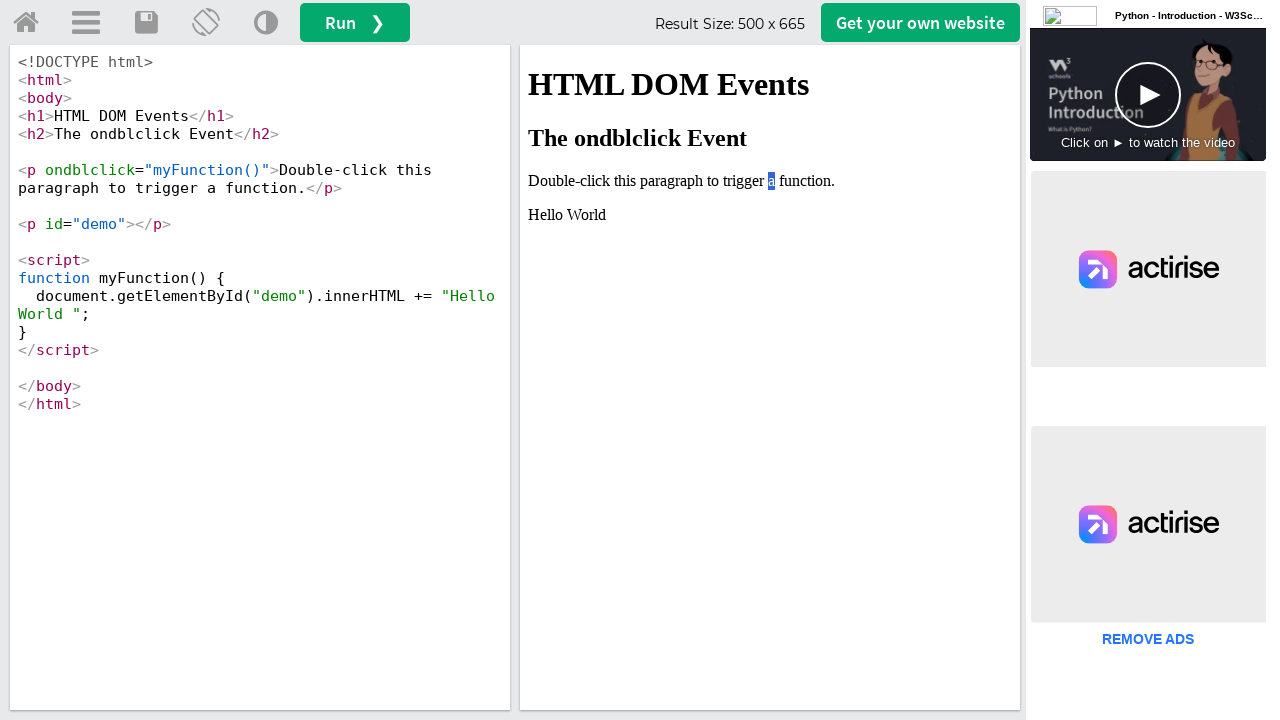